Tests radio button selection functionality by clicking "Yes" and "Impressive" radio buttons and verifying the selection text updates correctly

Starting URL: https://demoqa.com/radio-button

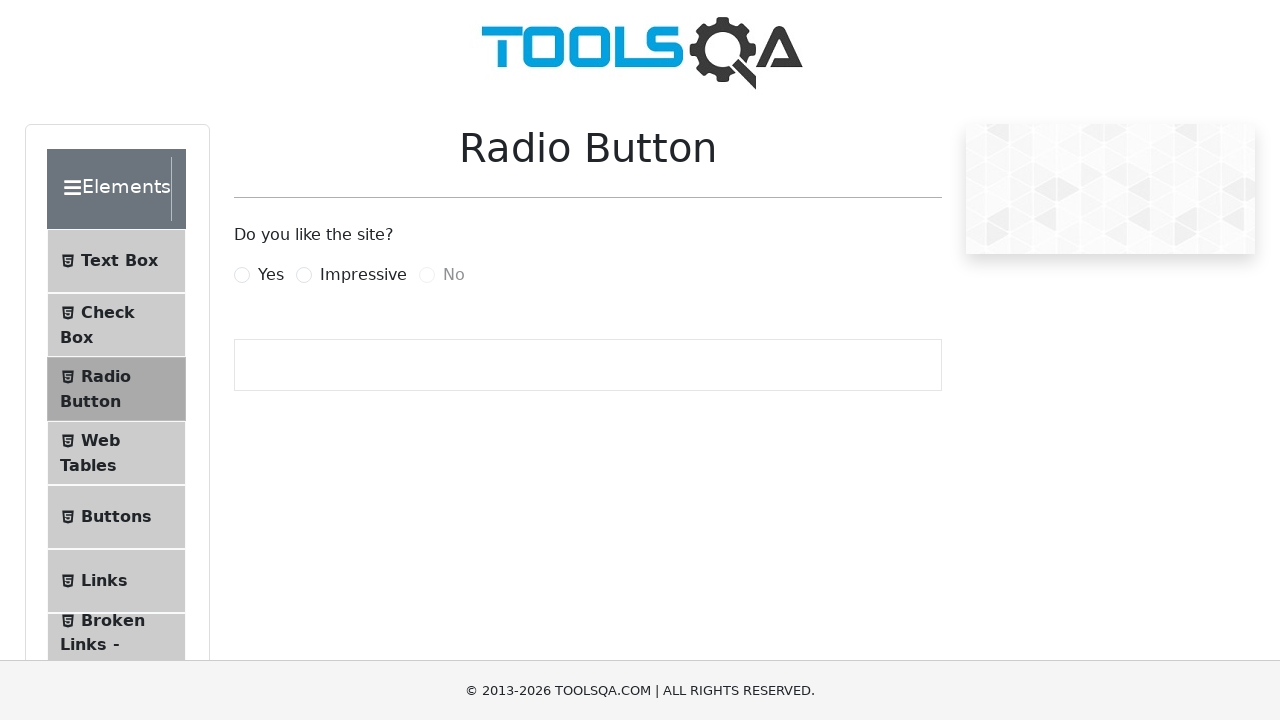

Clicked 'Yes' radio button at (271, 275) on label:has-text('Yes')
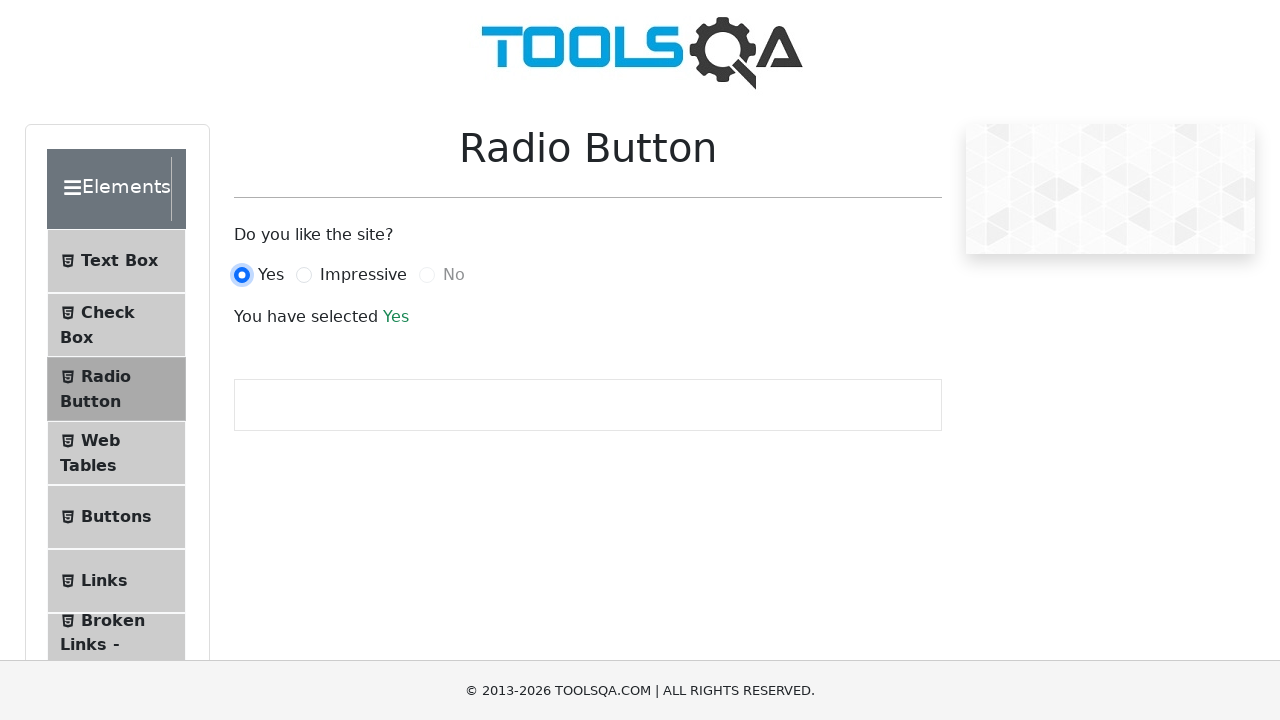

Verified 'You have selected Yes' text appeared
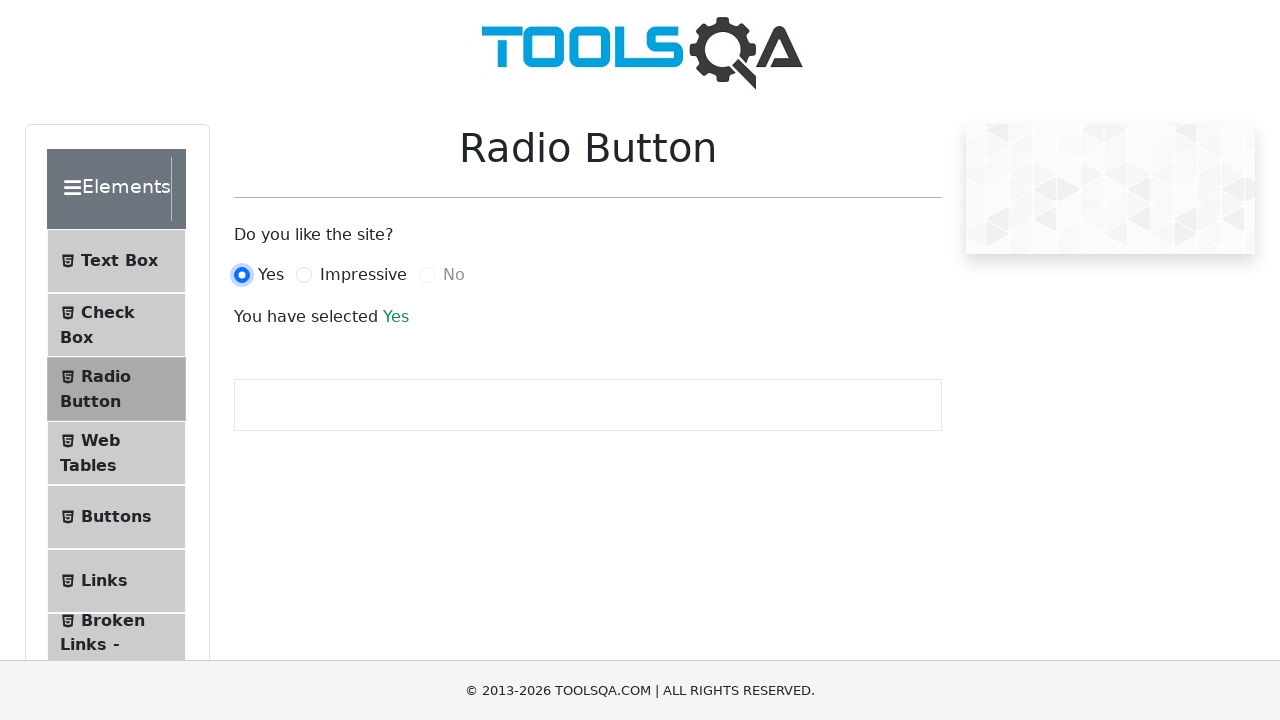

Clicked 'Impressive' radio button at (363, 275) on label:has-text('Impressive')
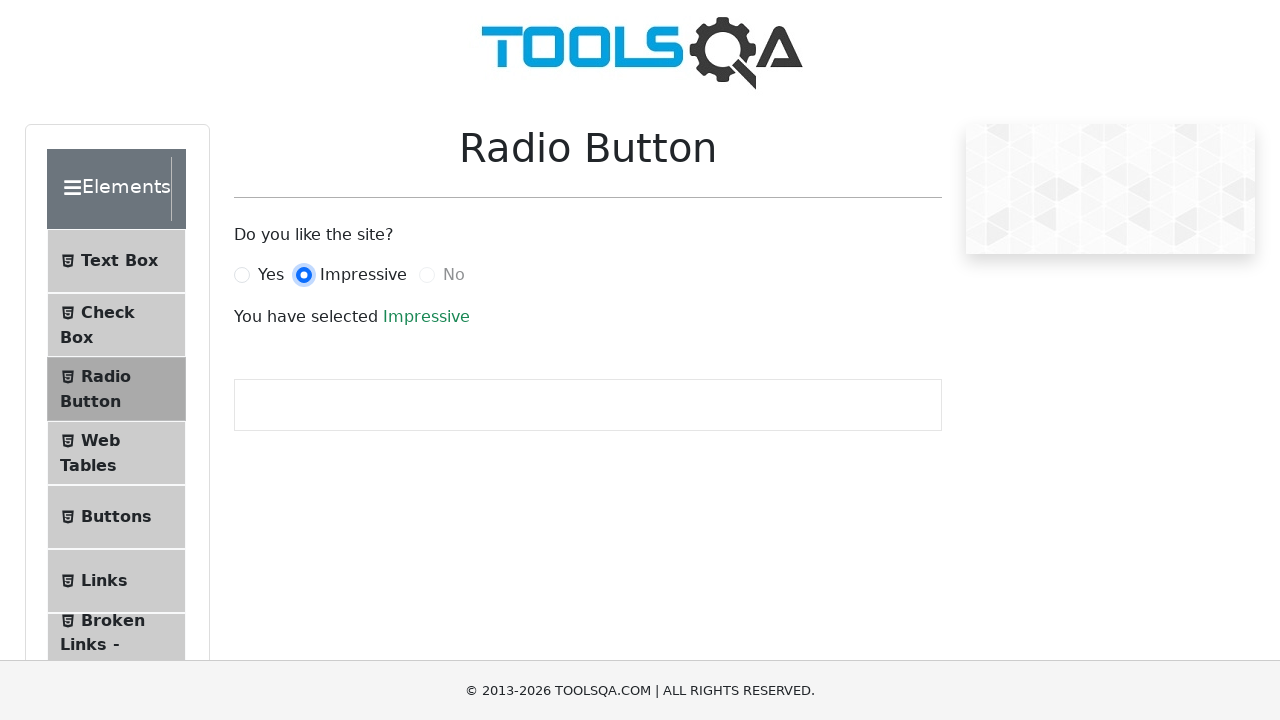

Verified 'You have selected Impressive' text appeared
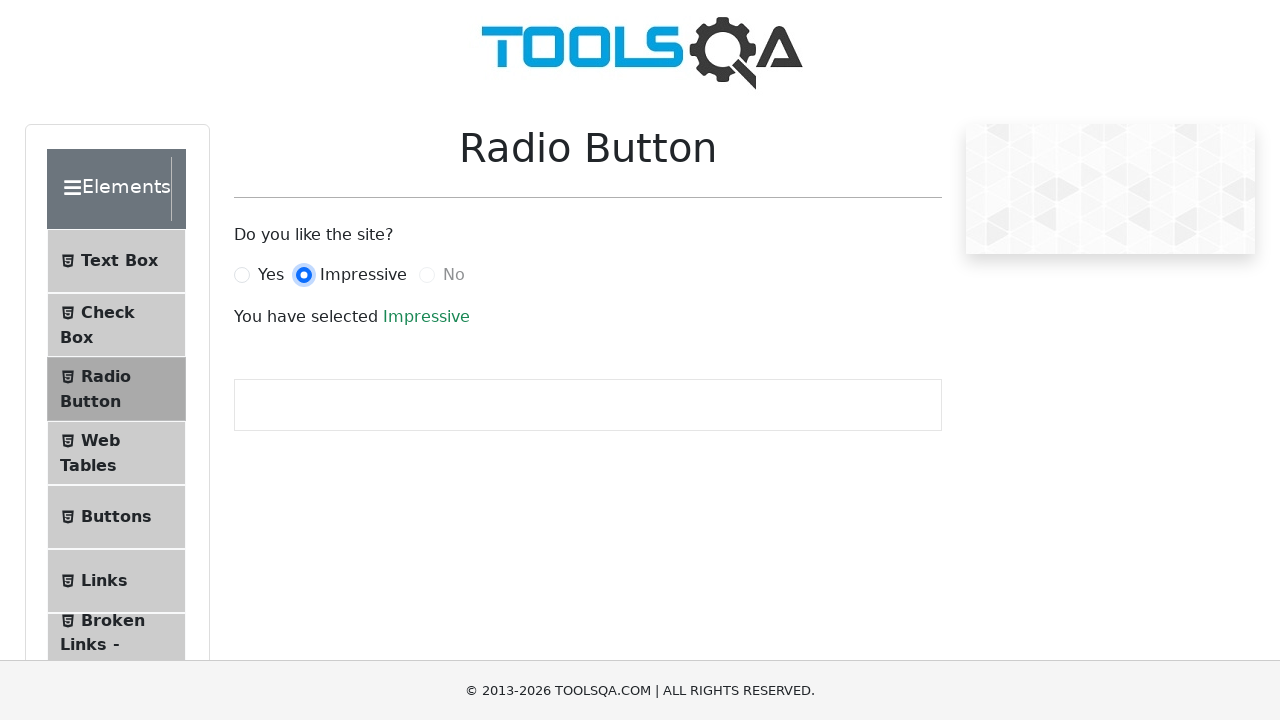

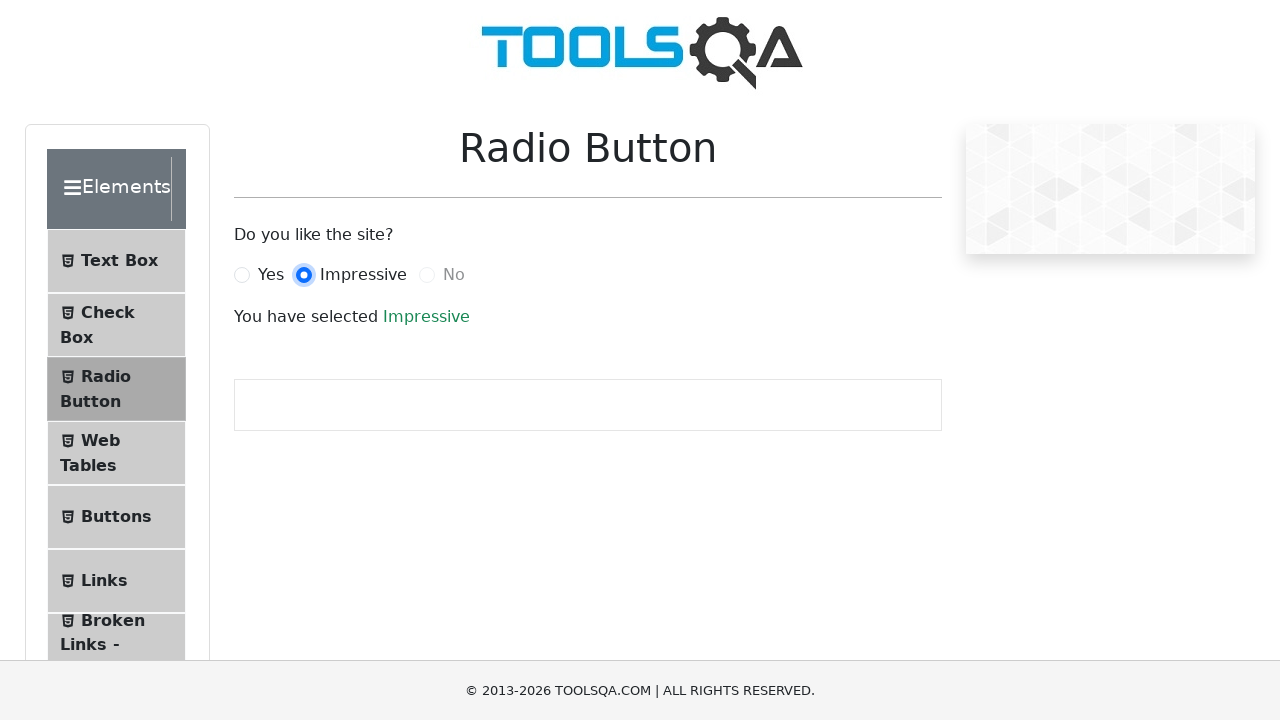